Tests JavaScript alert and confirm dialog handling by filling a name field, clicking alert button, accepting the alert, then clicking confirm button and dismissing the confirm dialog.

Starting URL: https://rahulshettyacademy.com/AutomationPractice/

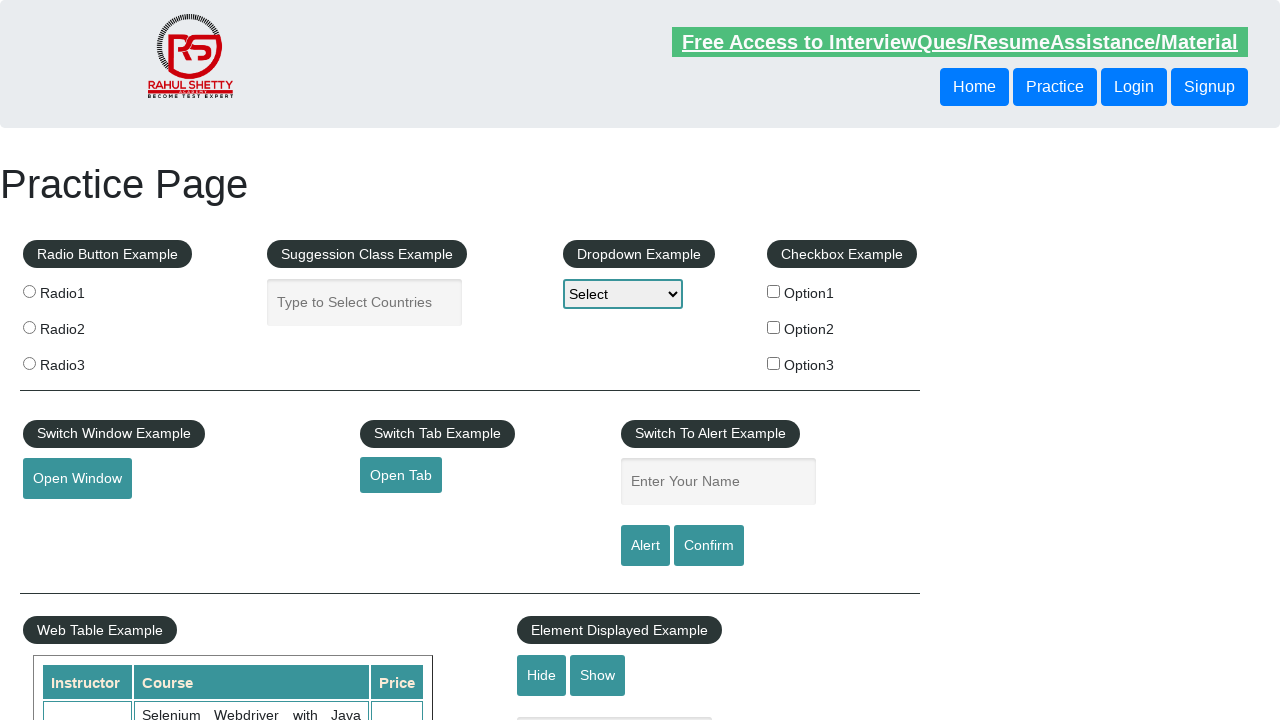

Filled name field with 'Rahul' on #name
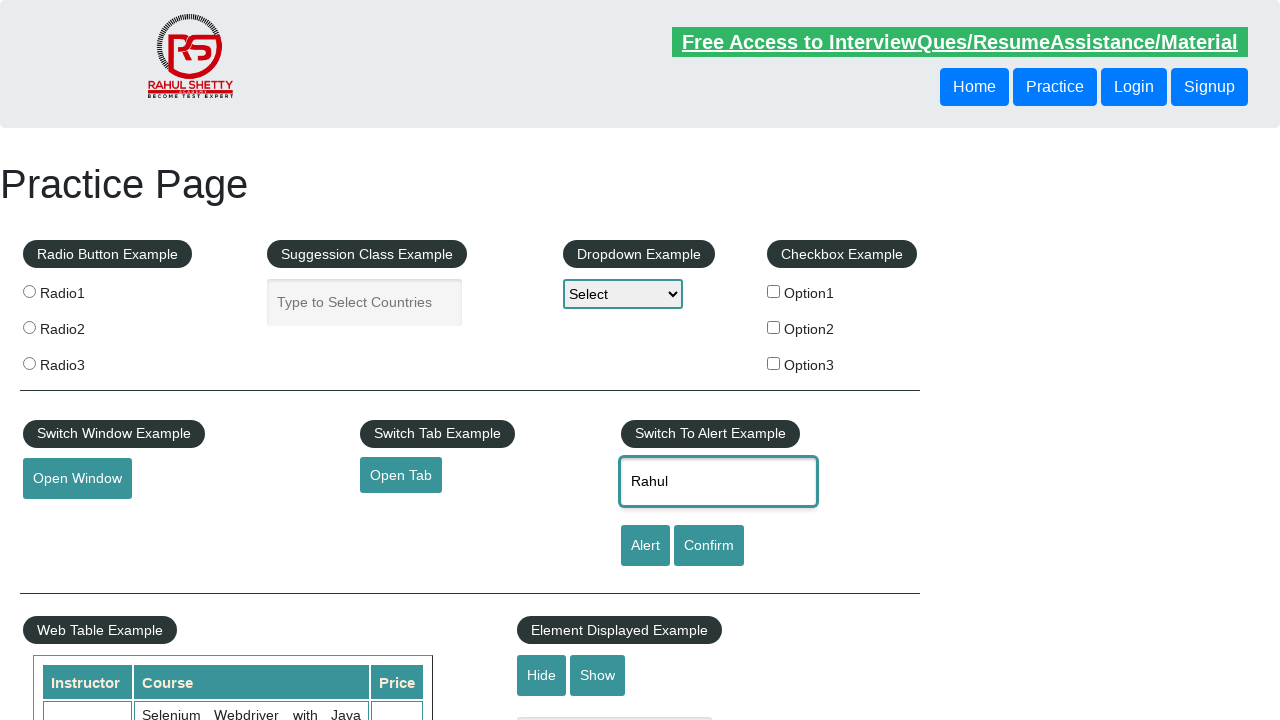

Clicked alert button to trigger JavaScript alert at (645, 546) on #alertbtn
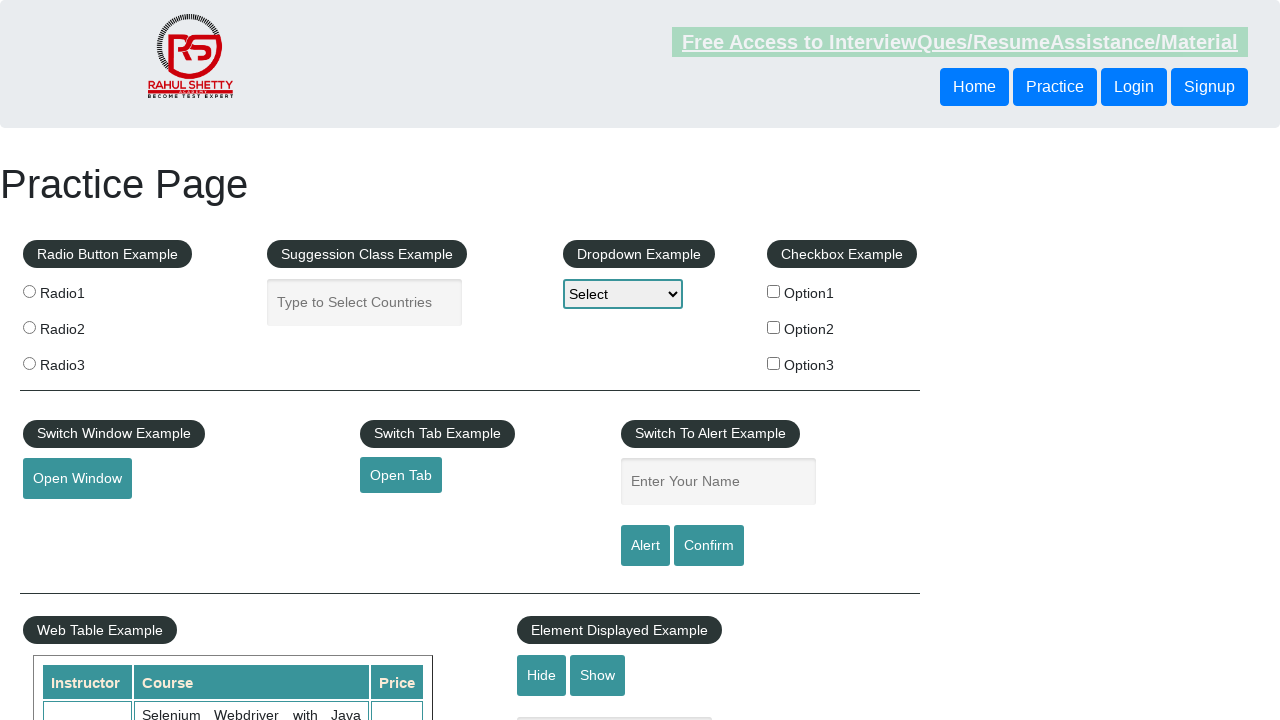

Accepted JavaScript alert dialog
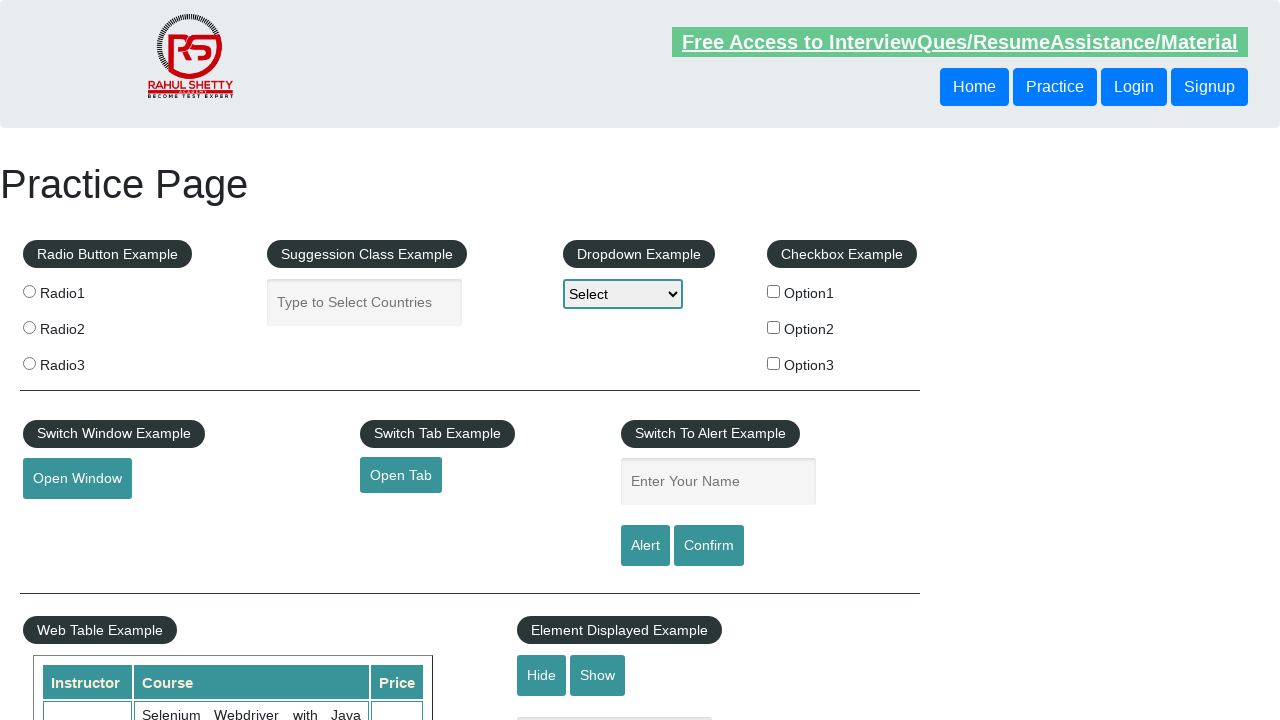

Clicked confirm button to trigger confirm dialog at (709, 546) on #confirmbtn
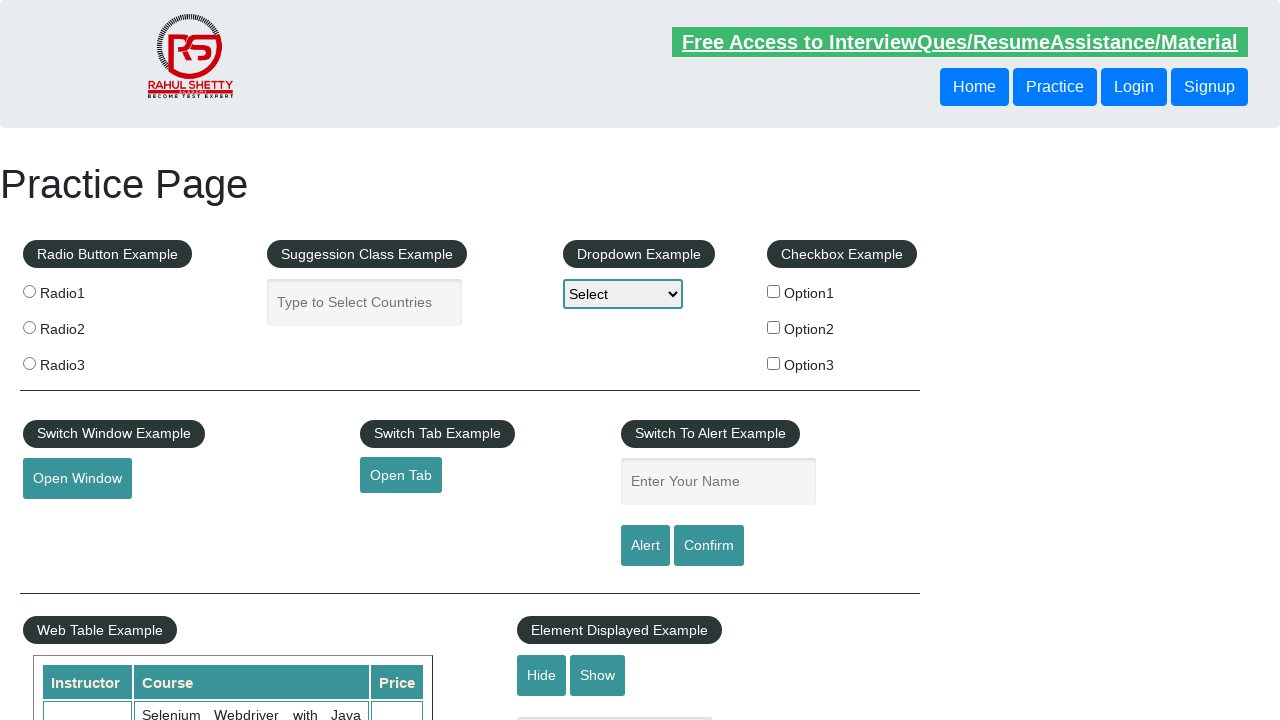

Waited 500ms for dialog interaction to complete
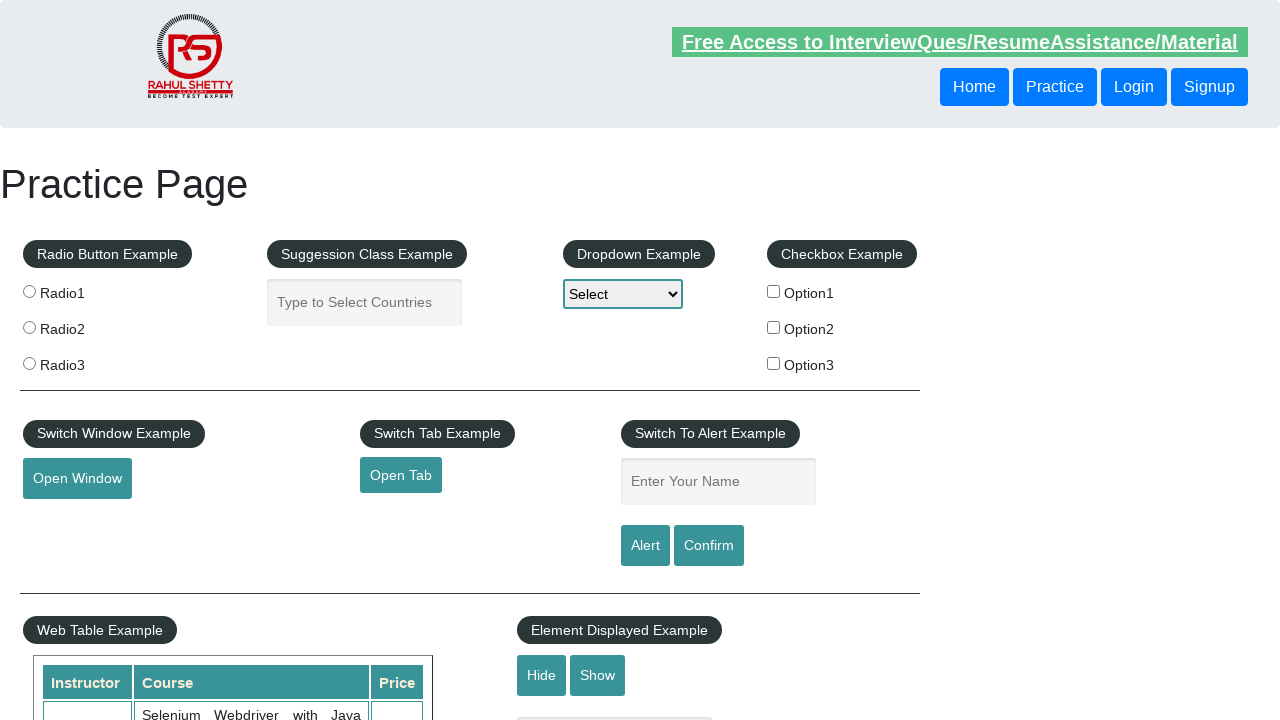

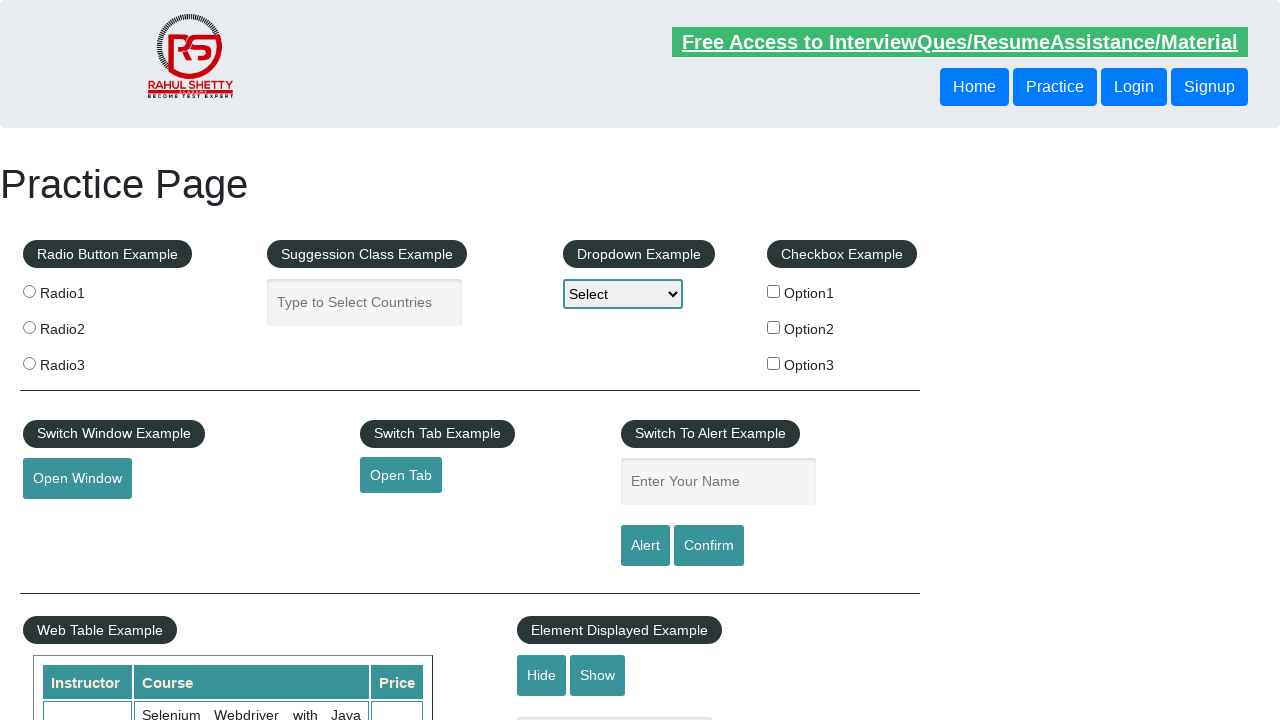